Navigates to NIST ASTAR database, selects material element, configures data options, and submits forms to retrieve stopping power data

Starting URL: https://physics.nist.gov/PhysRefData/Star/Text/ASTAR.html

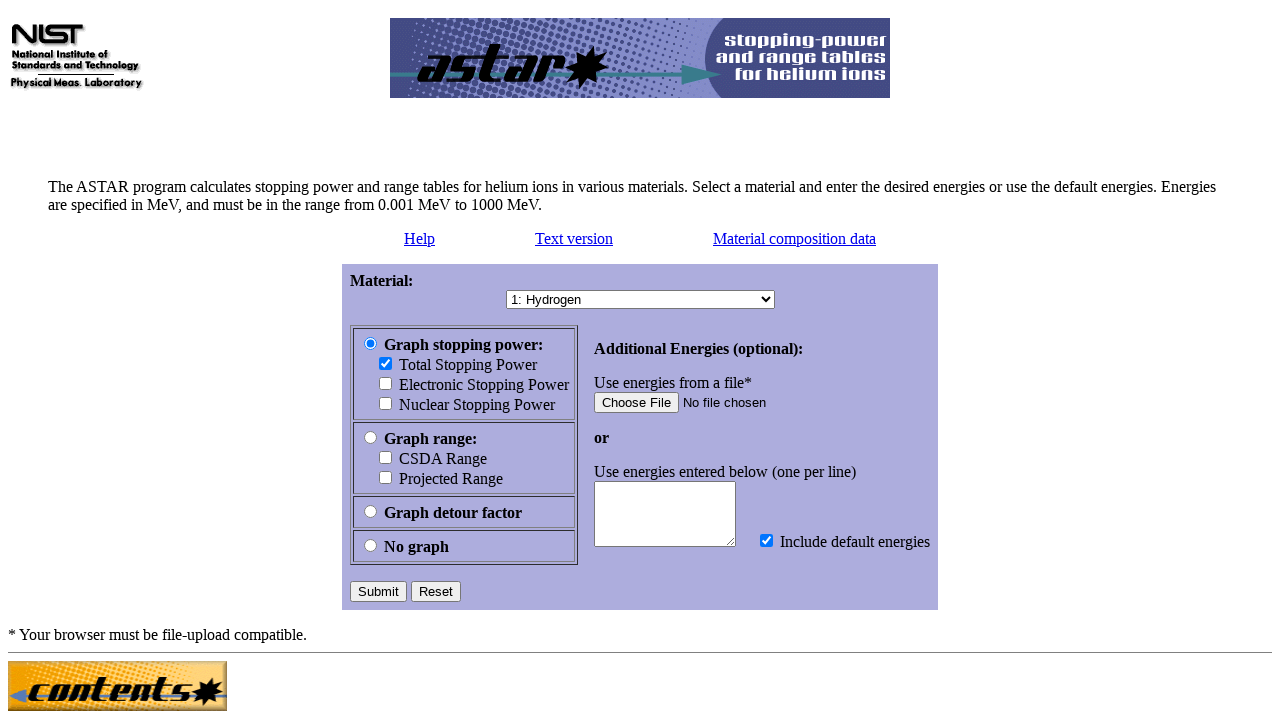

Selected Rutherfordium (element 104) from dropdown on select
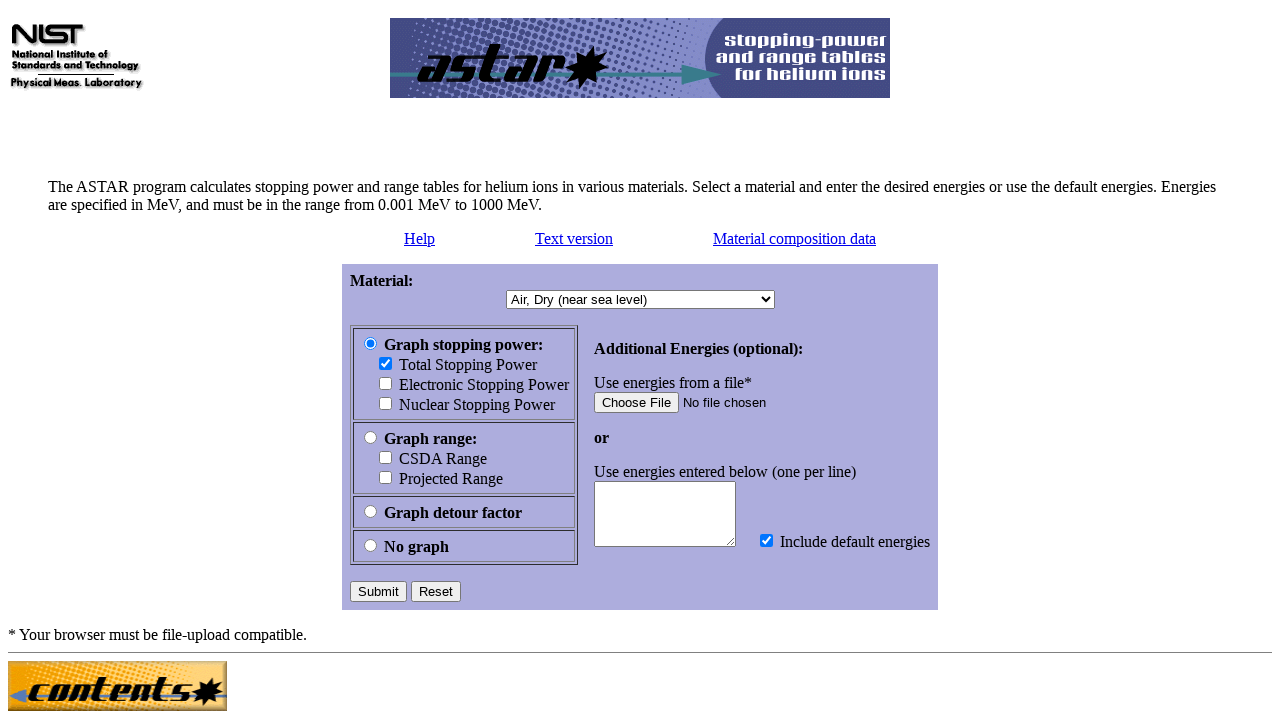

Clicked submit button to proceed with element selection at (378, 592) on xpath=//html/body/form/div/table/tbody/tr[3]/td/input[1]
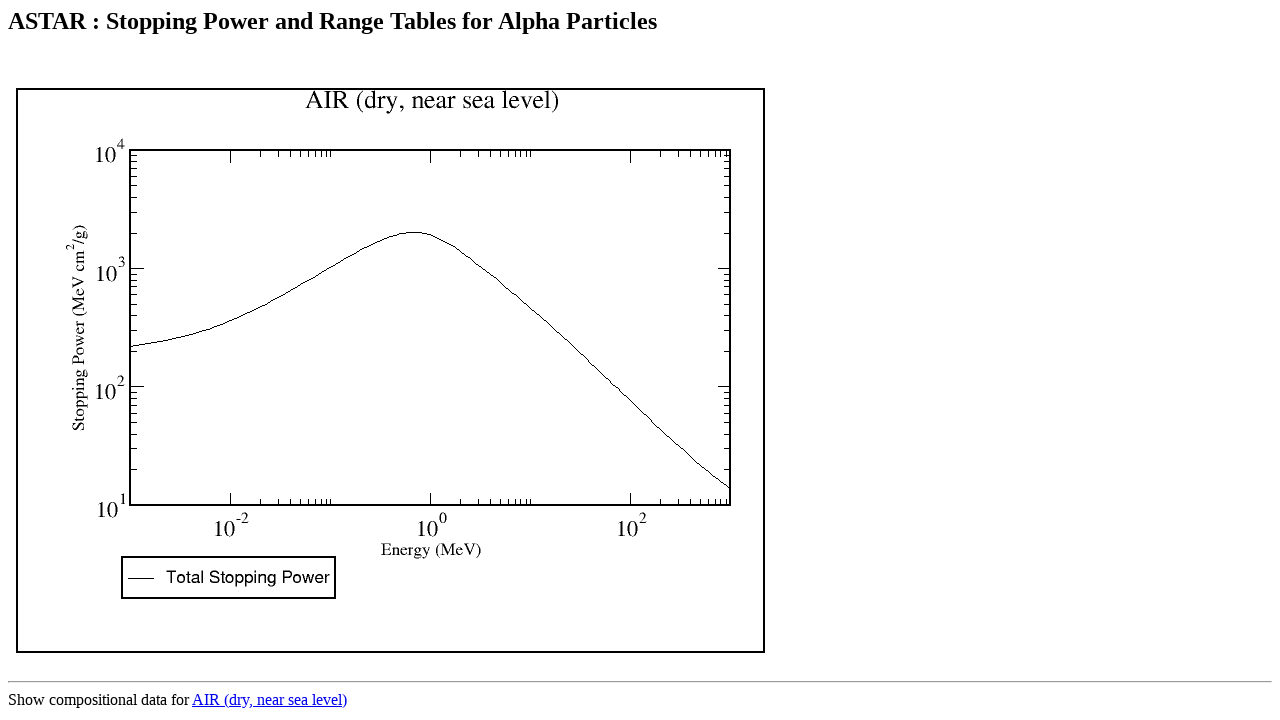

Selected electronic stopping power data column at (248, 361) on xpath=/html/body/form/p/table/thead/tr[2]/th[1]/input
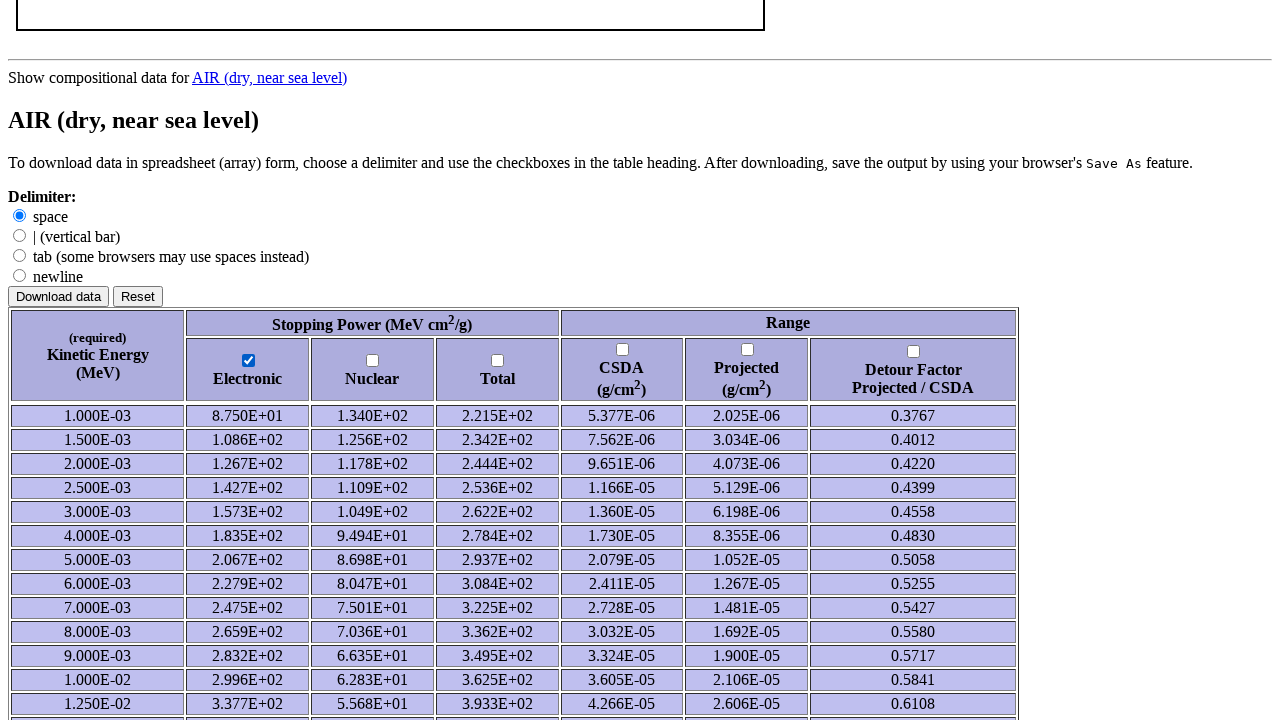

Selected nuclear stopping power data column at (373, 361) on xpath=/html/body/form/p/table/thead/tr[2]/th[2]/input
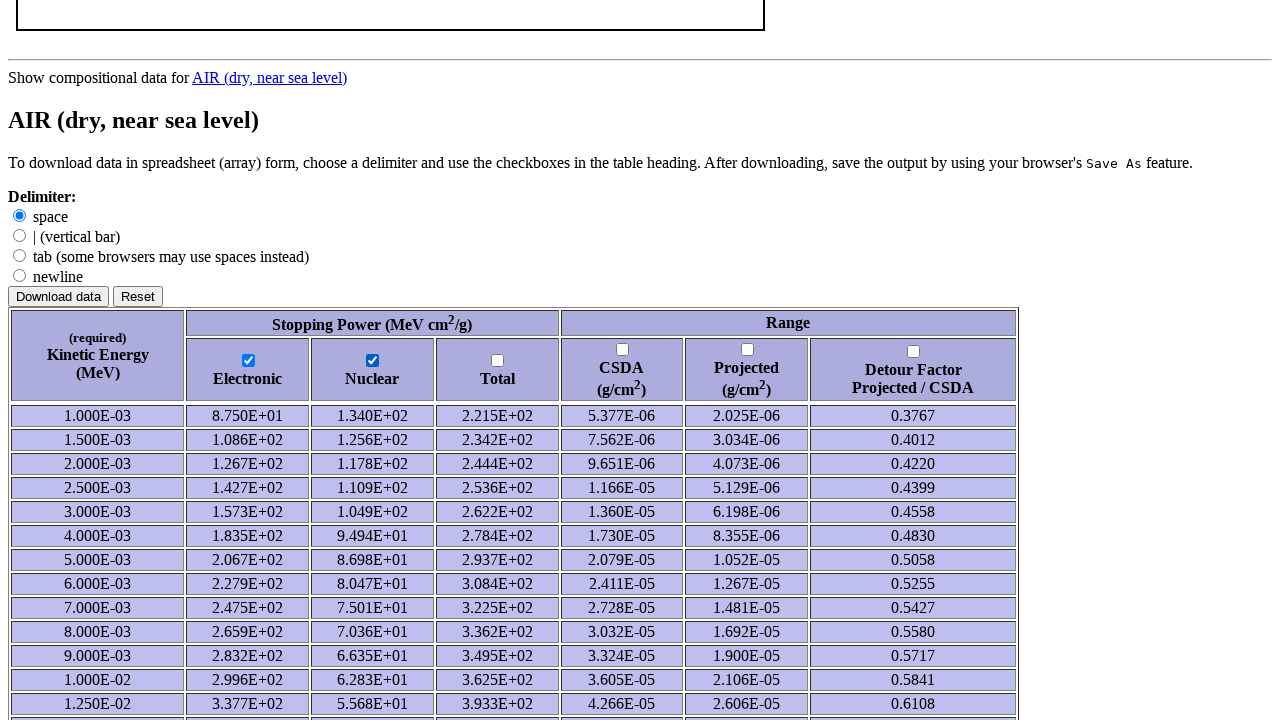

Selected total stopping power data column at (498, 361) on xpath=/html/body/form/p/table/thead/tr[2]/th[3]/input
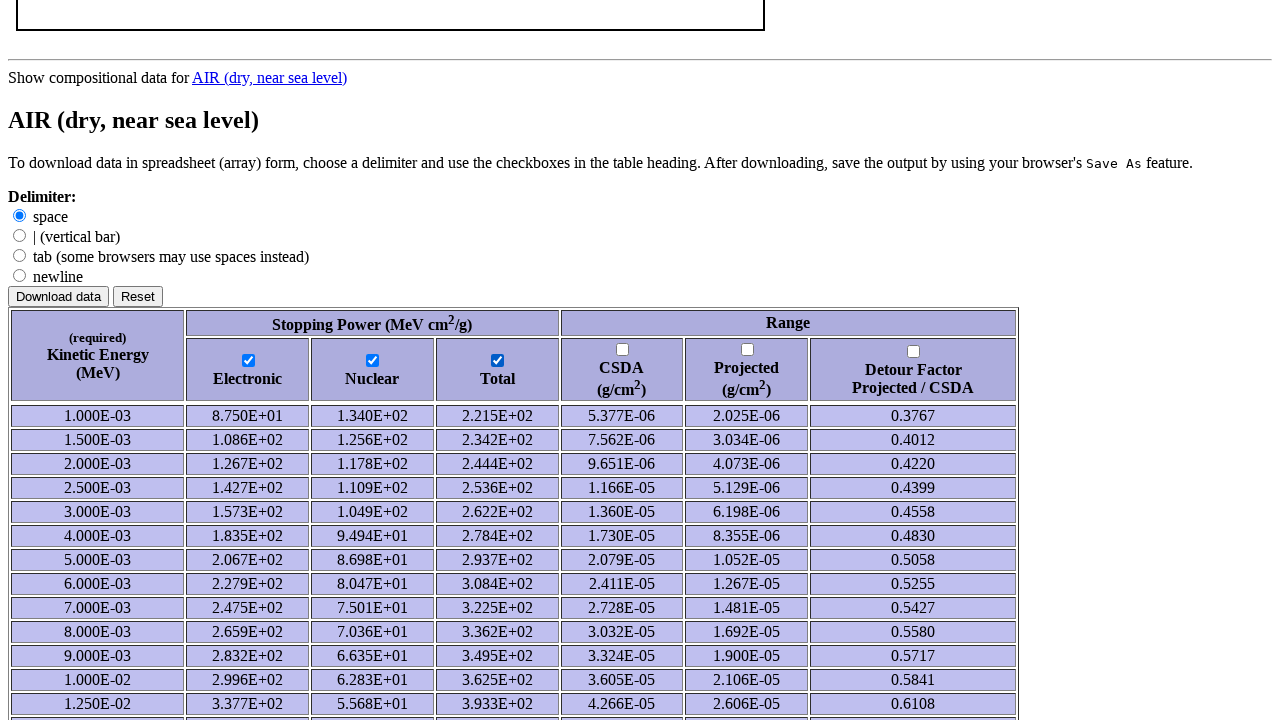

Selected CSDA range data column at (622, 350) on xpath=/html/body/form/p/table/thead/tr[2]/th[4]/input
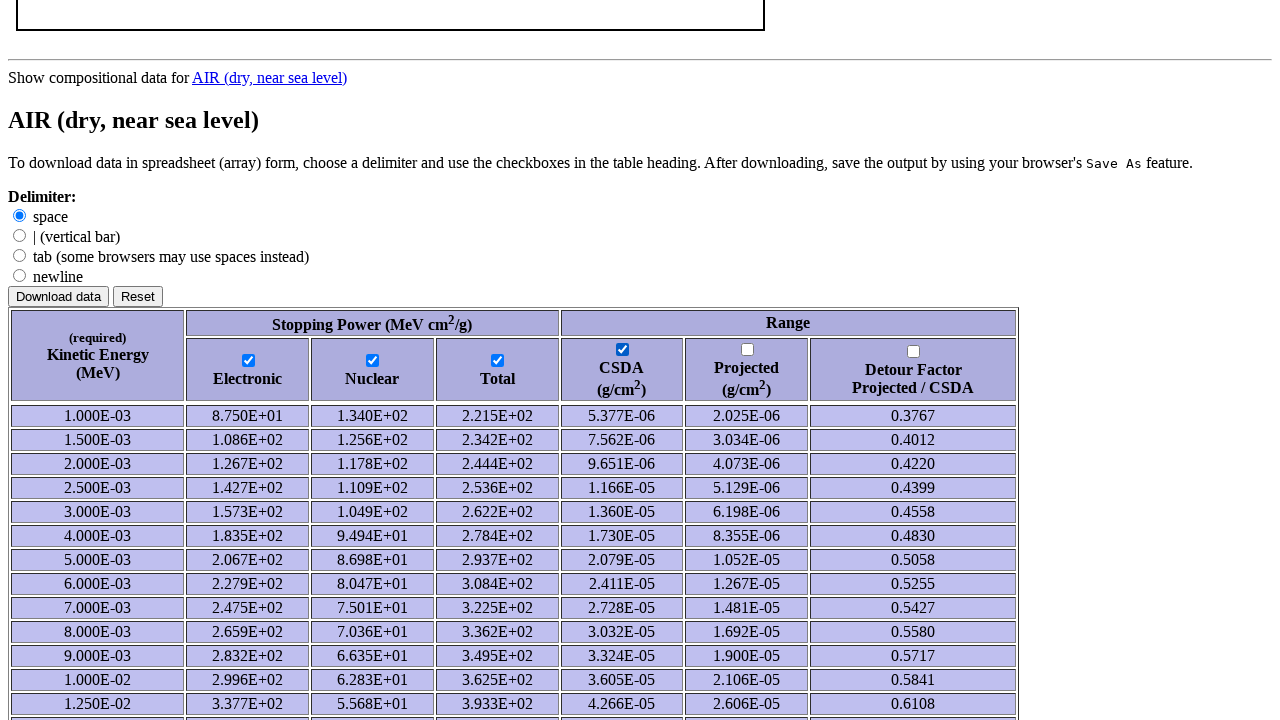

Selected projected range data column at (747, 350) on xpath=/html/body/form/p/table/thead/tr[2]/th[5]/input
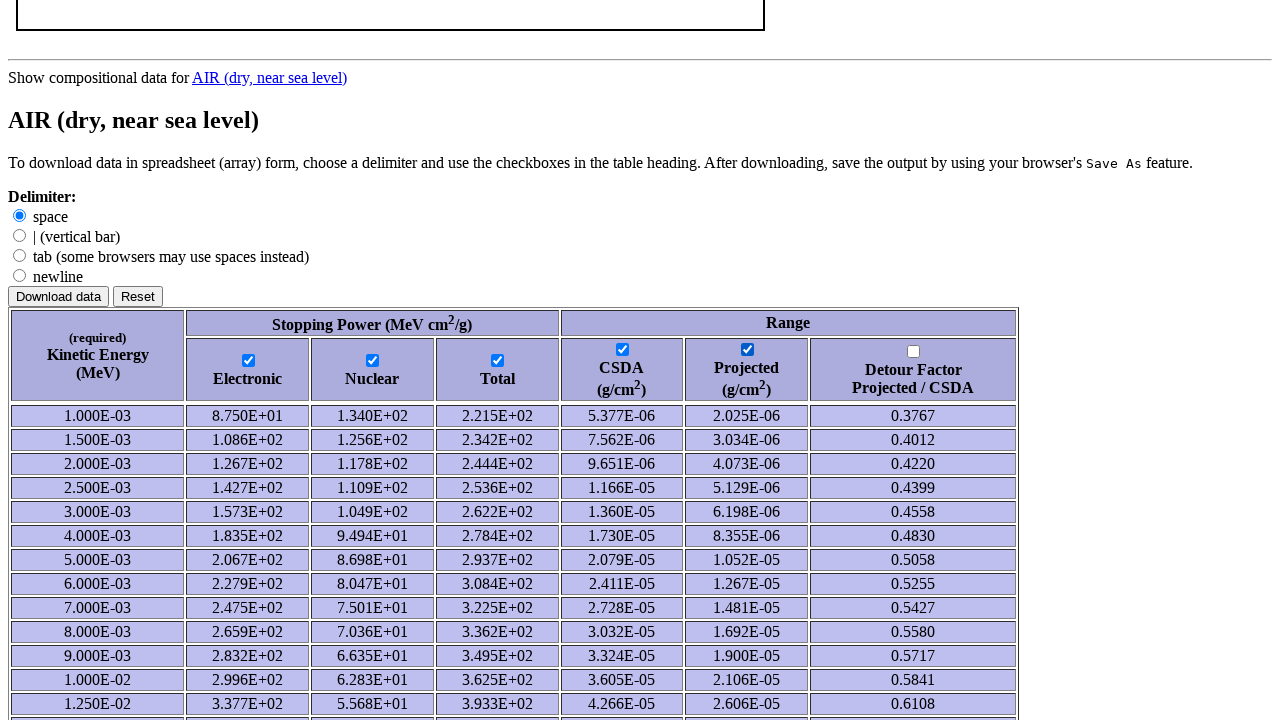

Selected detour range data column at (914, 352) on xpath=/html/body/form/p/table/thead/tr[2]/th[6]/input
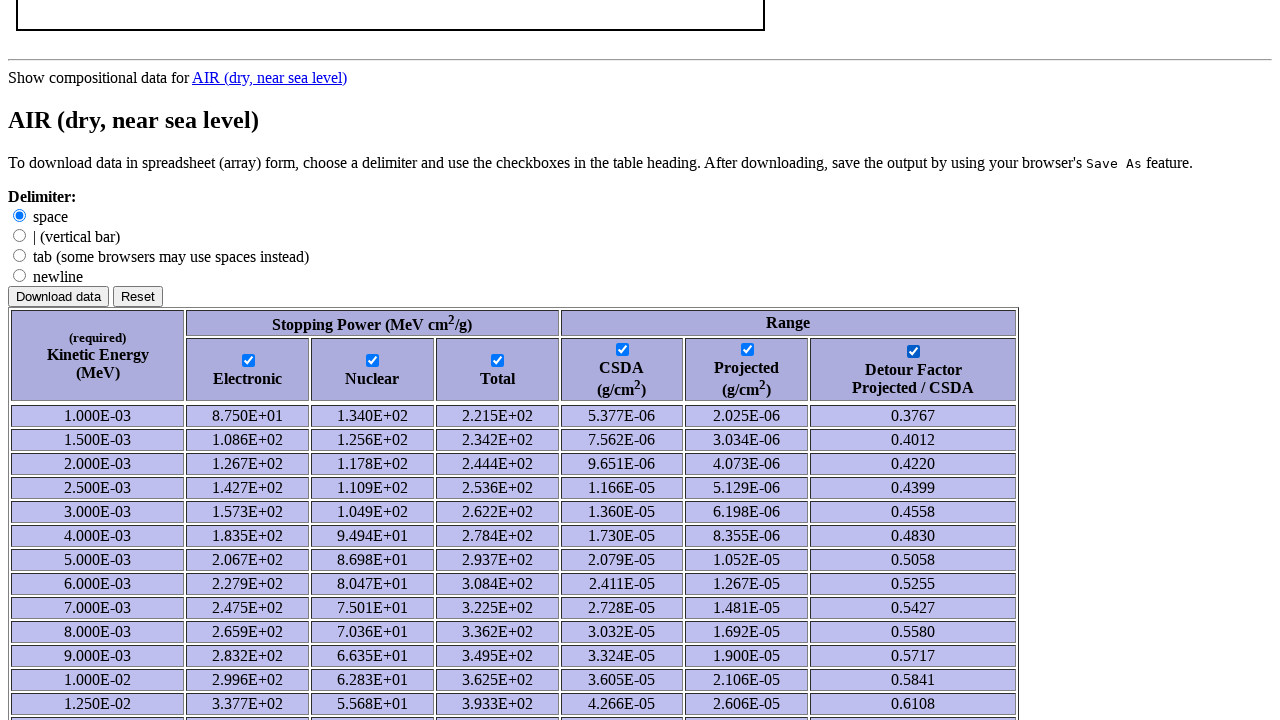

Clicked tab delimiter submit button to configure output format at (20, 255) on xpath=/html/body/form/p/input[3]
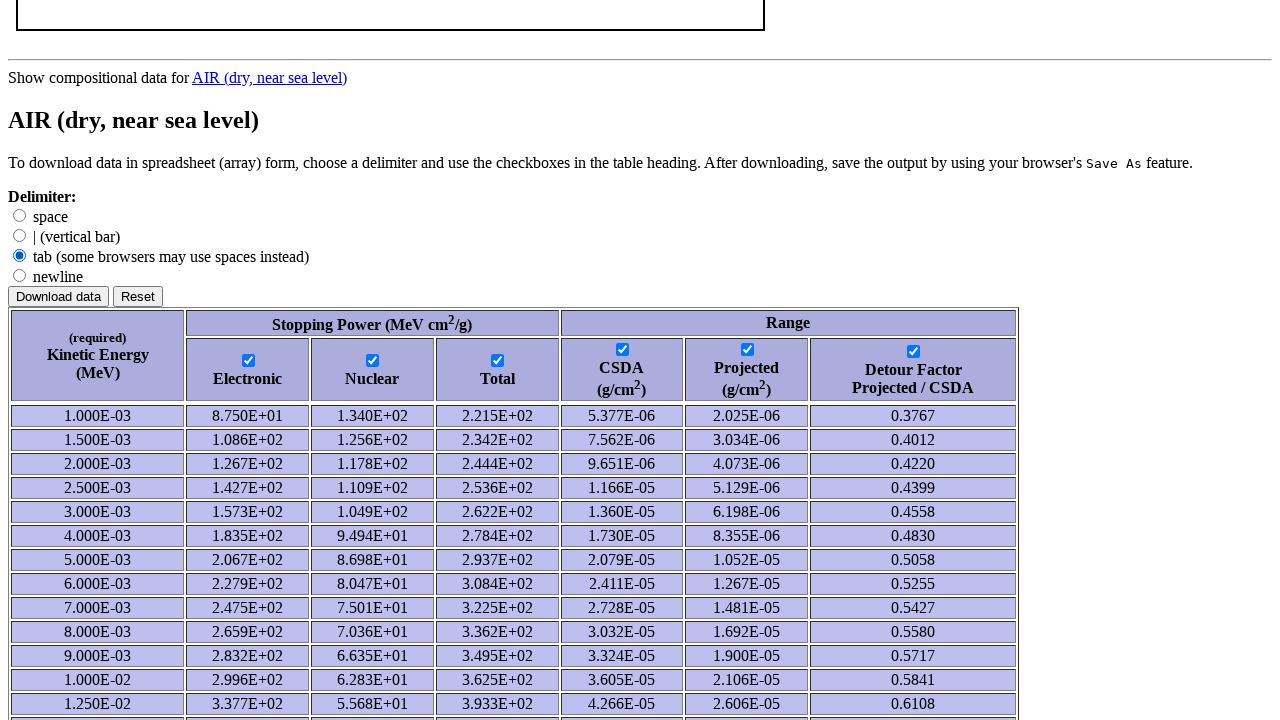

Clicked download data submit button to retrieve stopping power data at (58, 296) on xpath=/html/body/form/p/input[5]
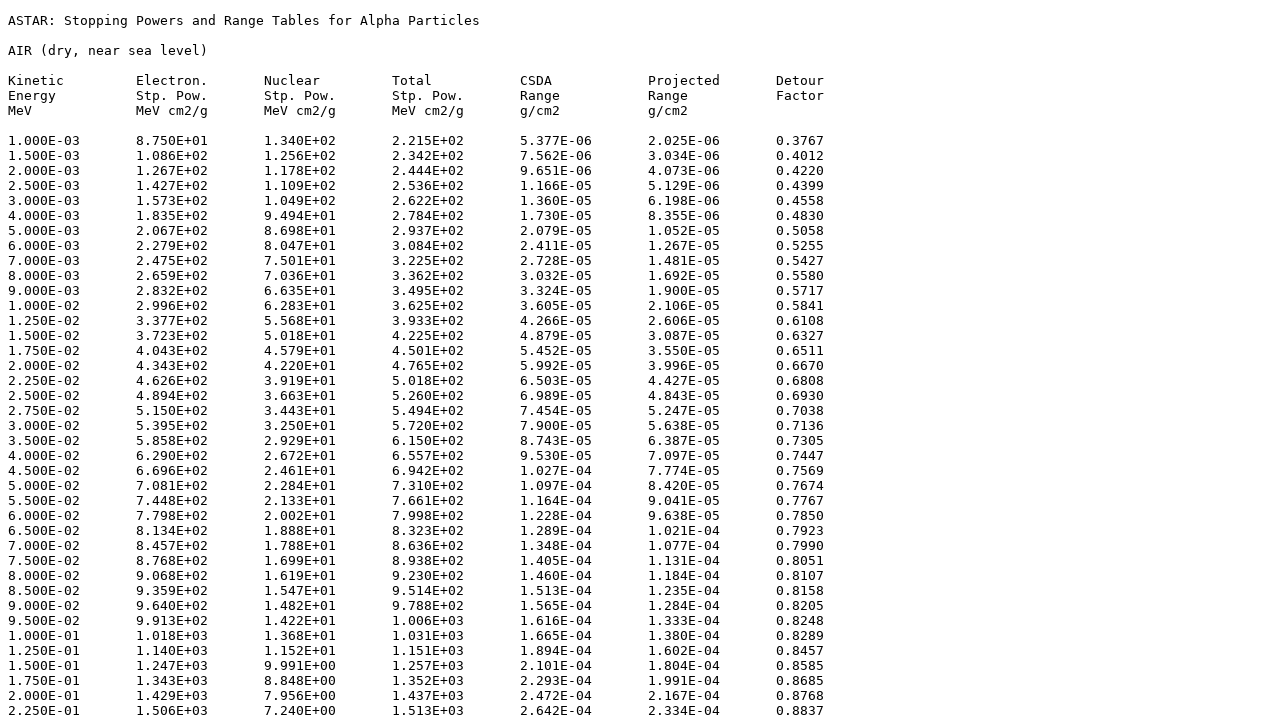

Waited for data to load (3000ms timeout)
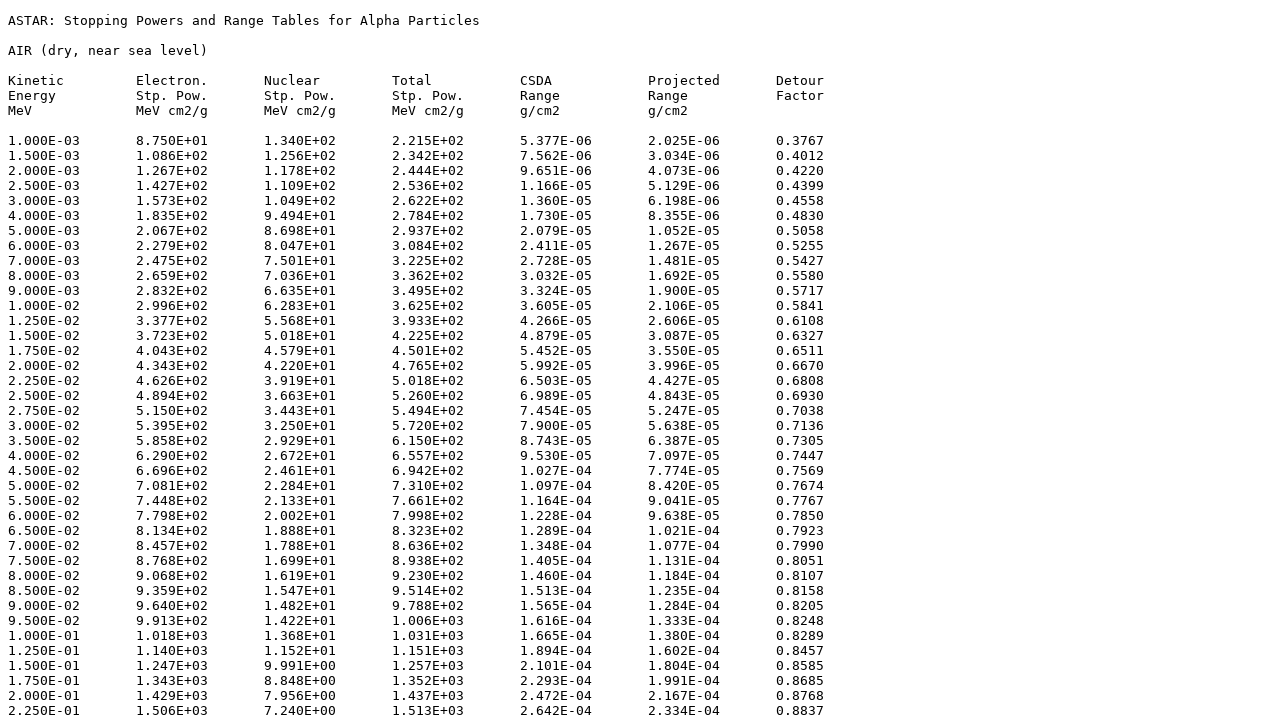

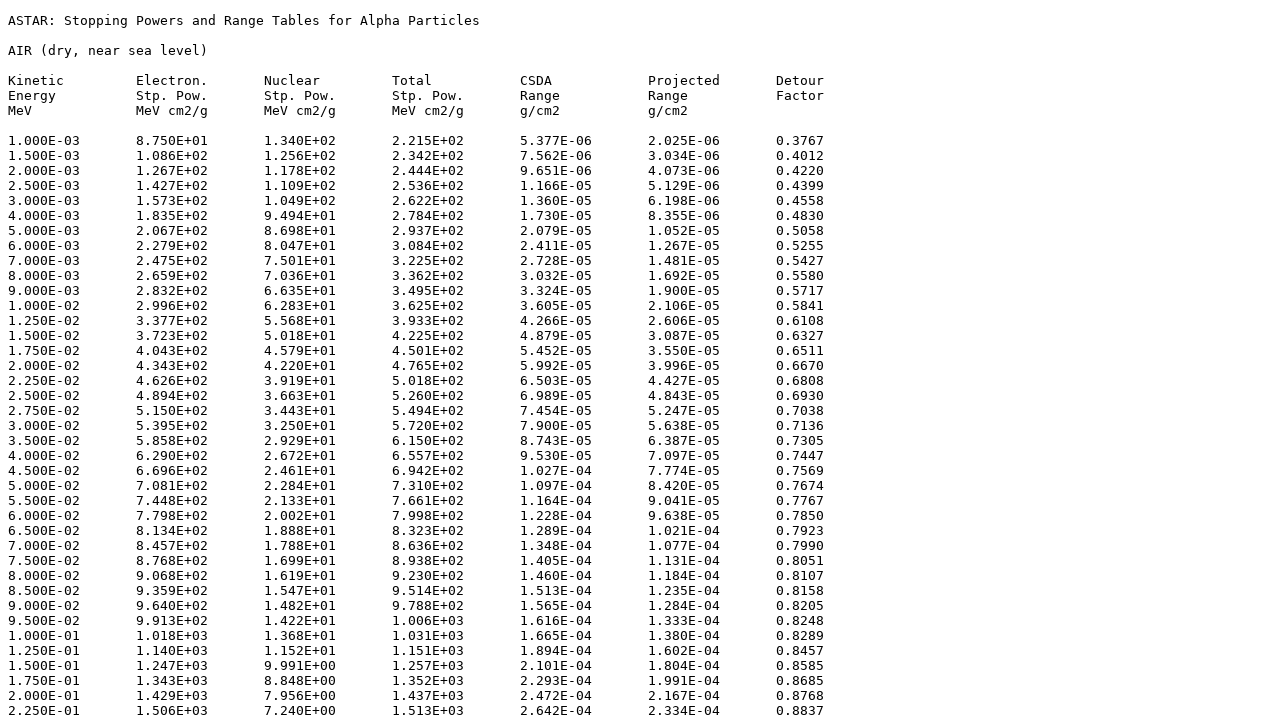